Tests multi-select dropdown functionality by selecting multiple options by index and verifying the selections on a test page.

Starting URL: https://omayo.blogspot.com/

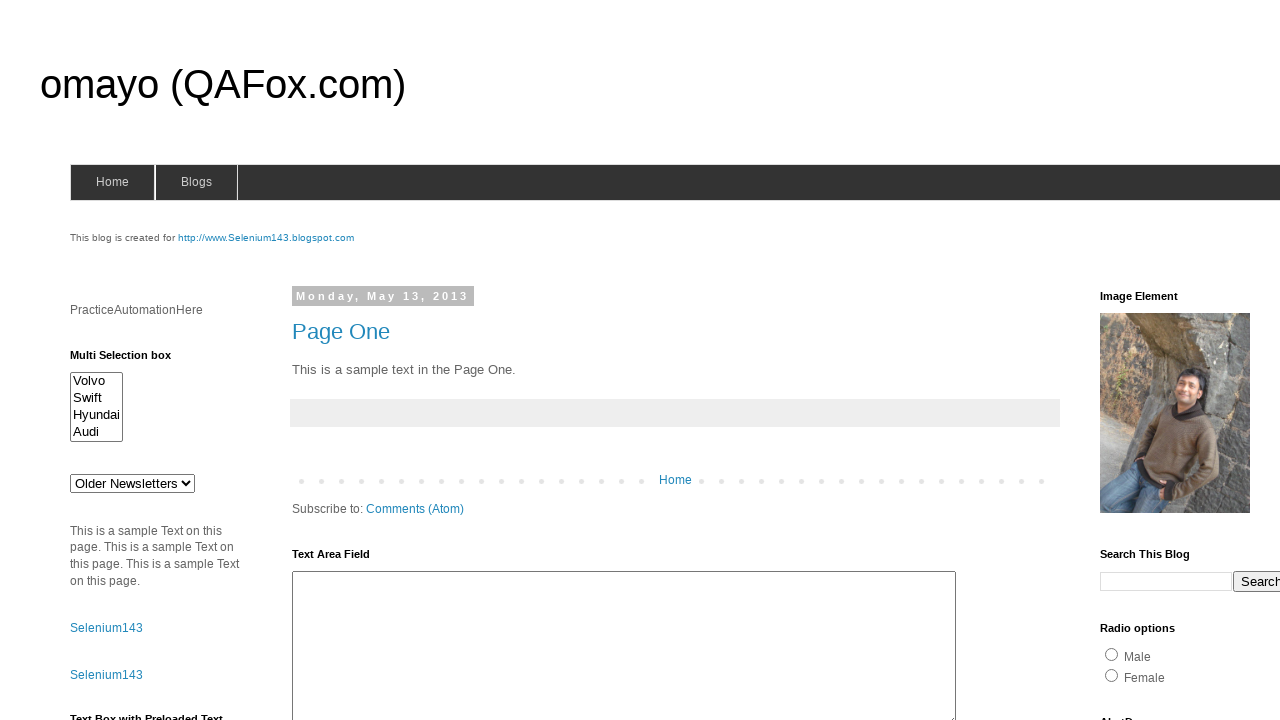

Located multi-select element with id 'multiselect1'
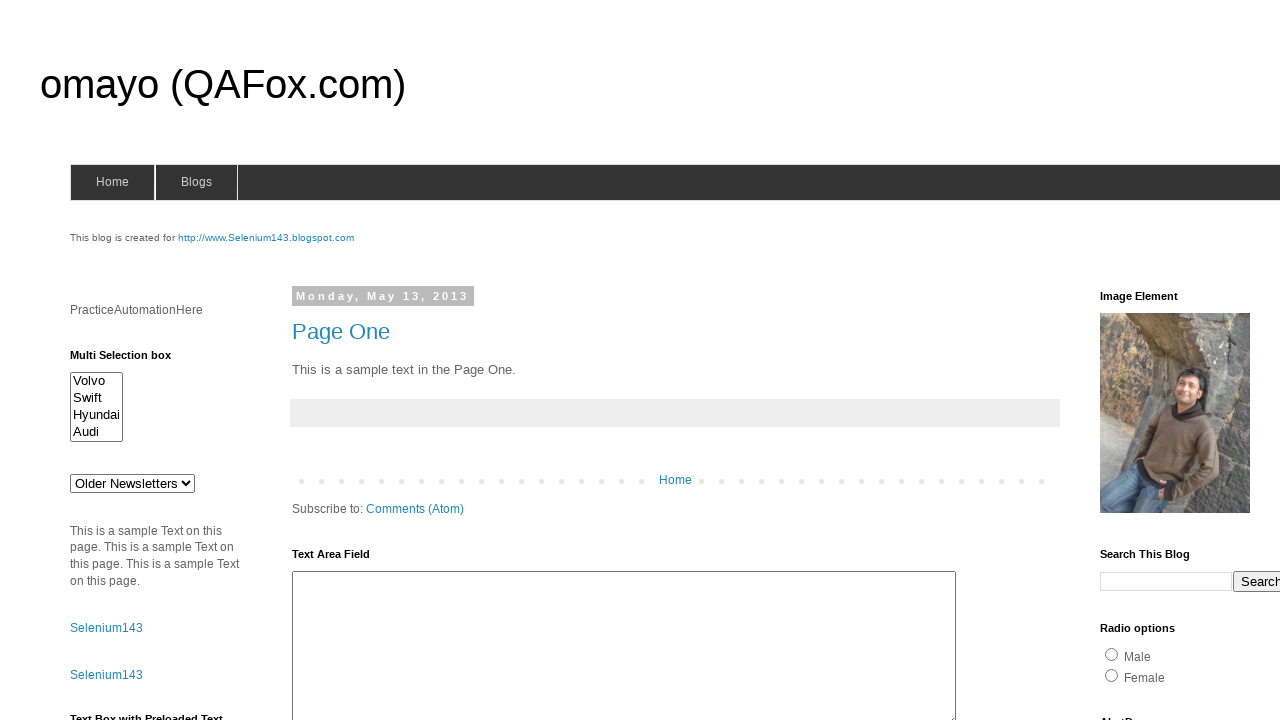

Multi-select element is now visible
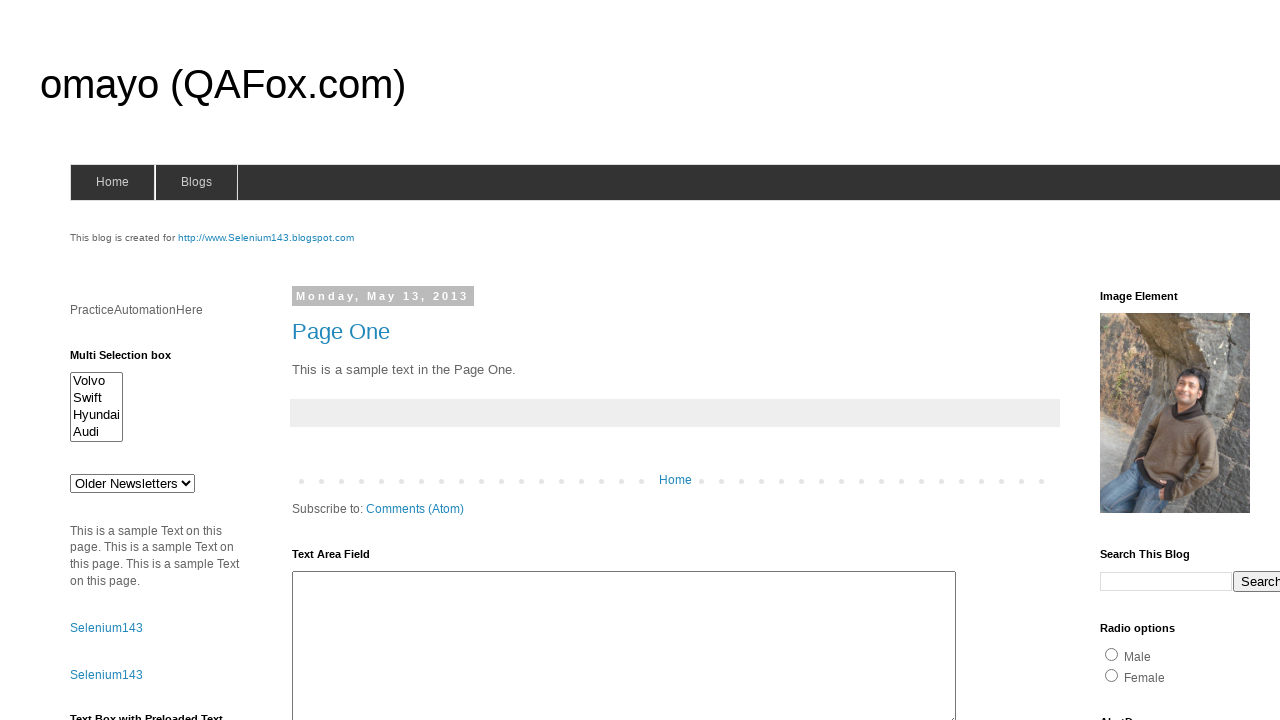

Selected option at index 1 (second option) on #multiselect1
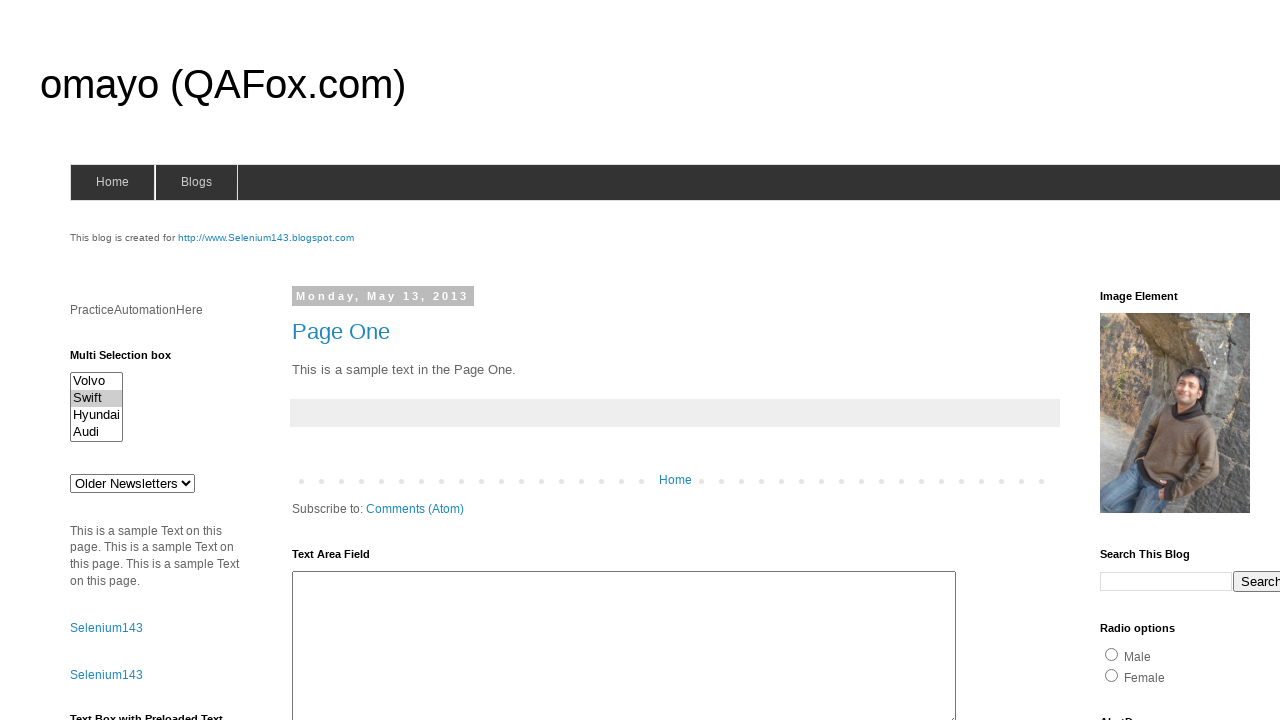

Selected option at index 2 (third option) on #multiselect1
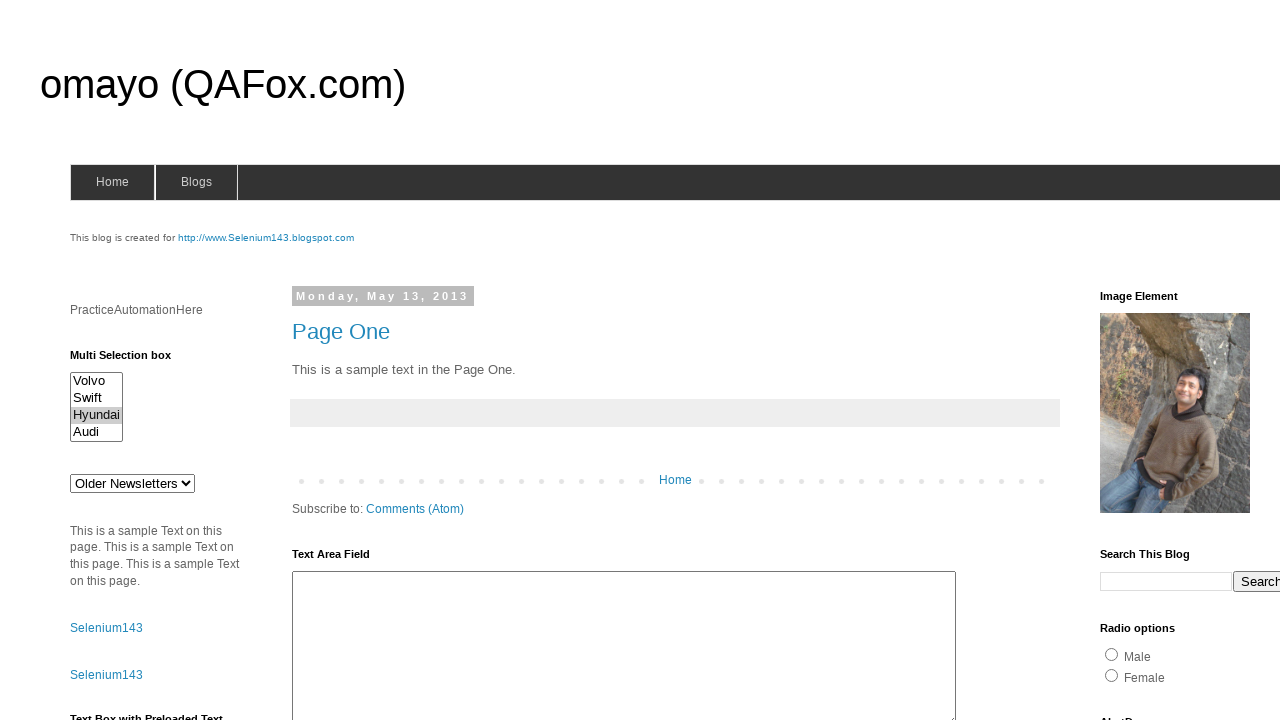

Selected option at index 3 (fourth option) on #multiselect1
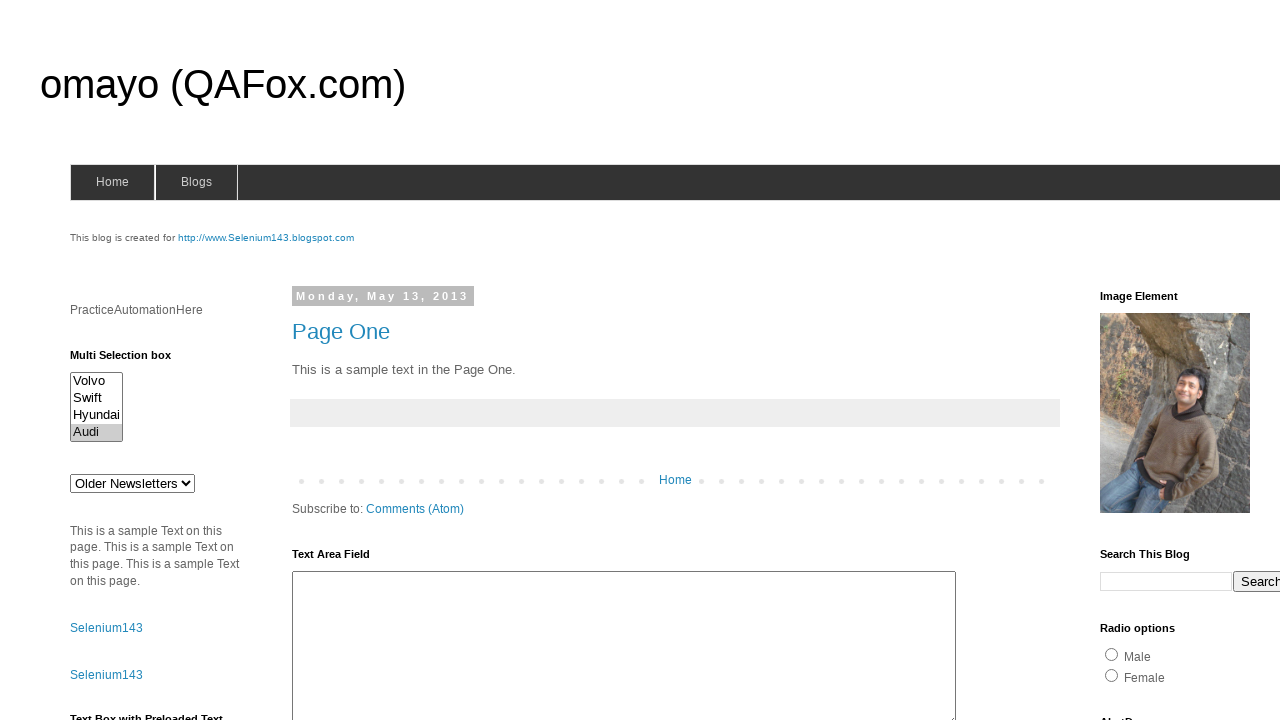

Located all checked options in multi-select element
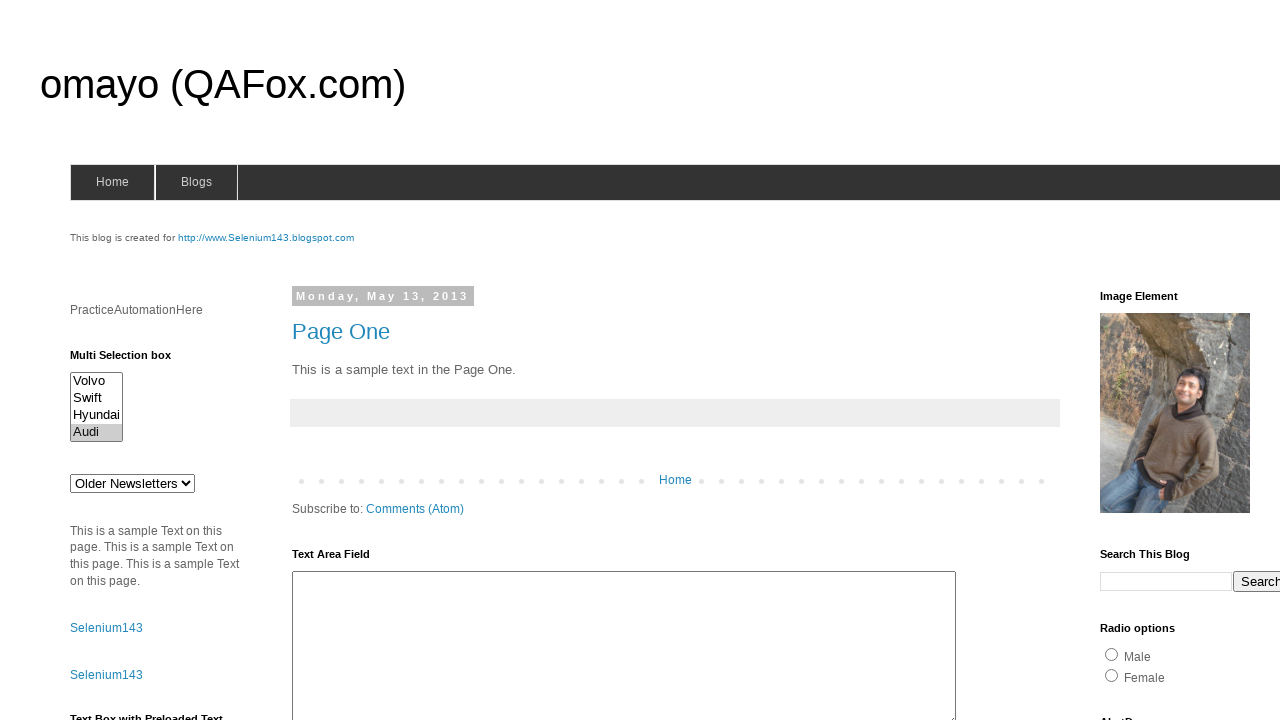

Verified that at least one option is selected and attached to DOM
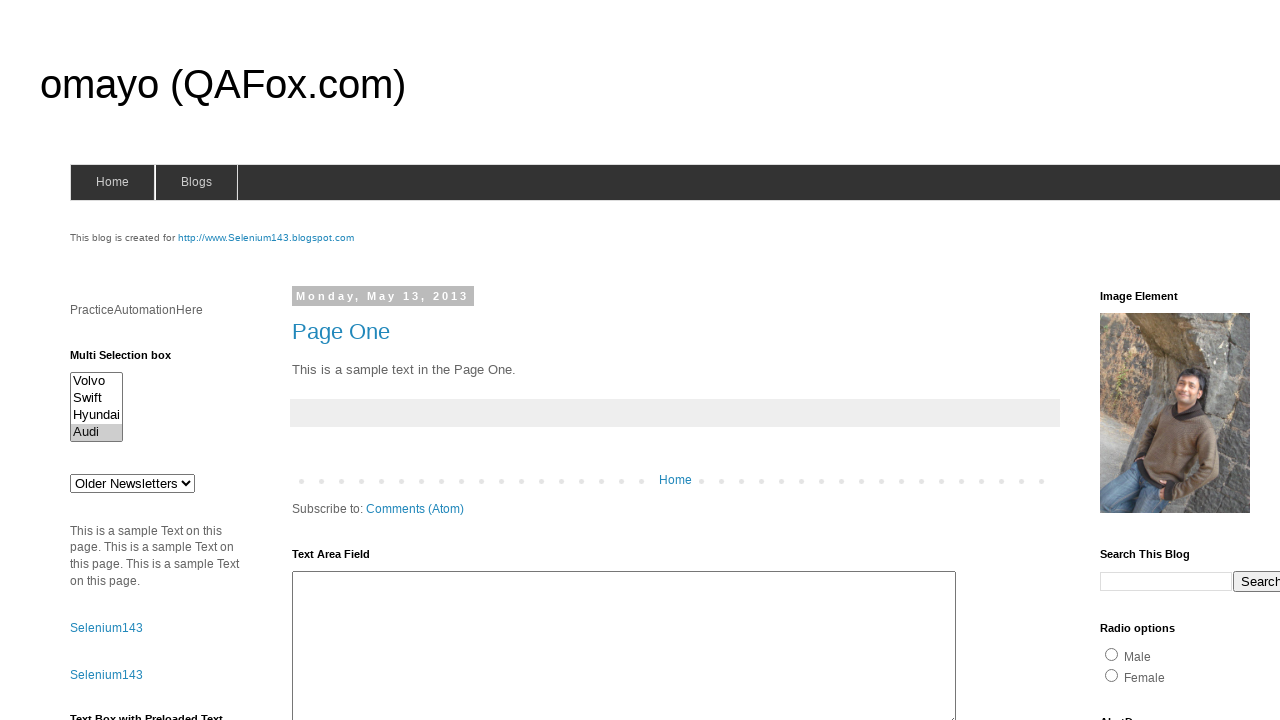

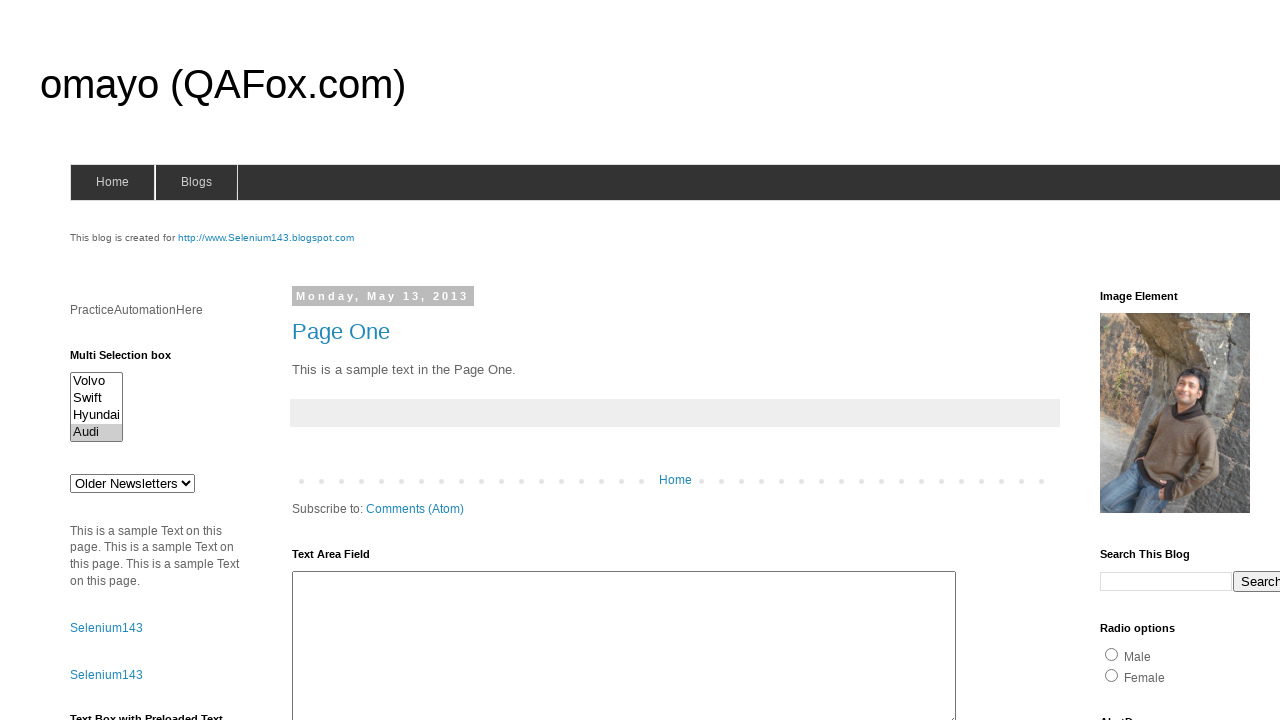